Navigates to a Selenium course content page and clicks on a heading element (likely an accordion or expandable section).

Starting URL: http://greenstech.in/selenium-course-content.html

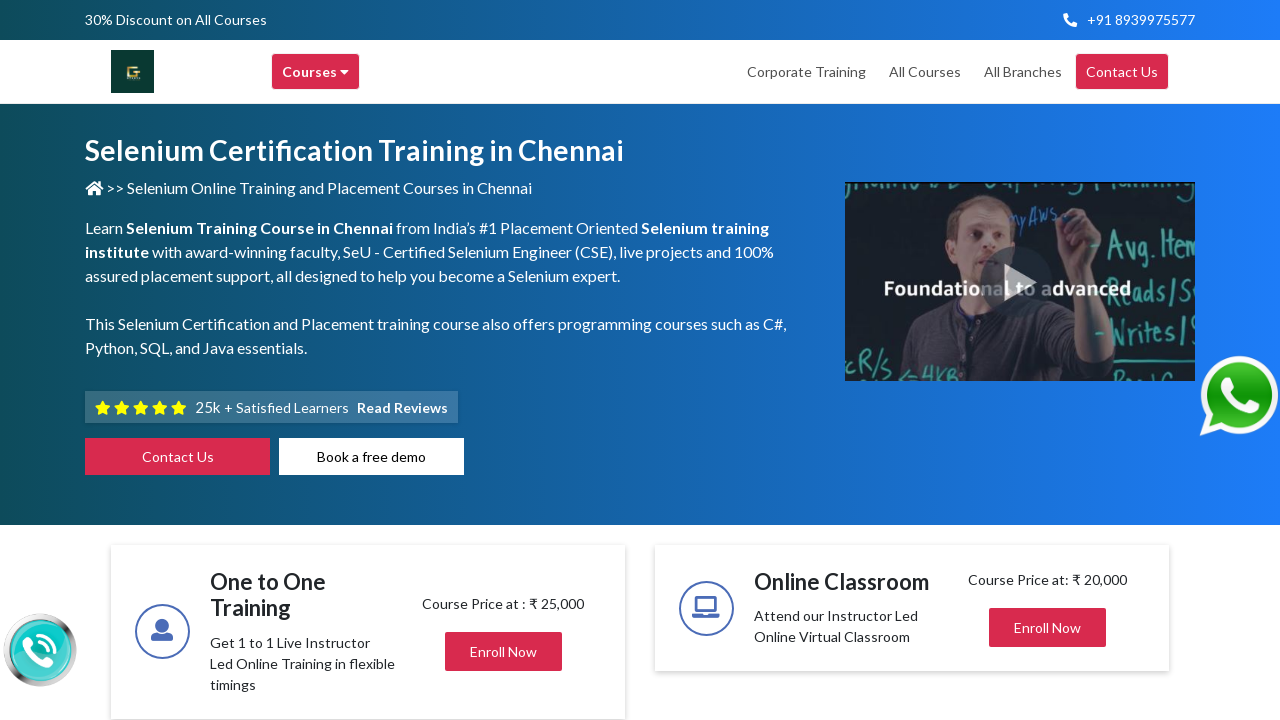

Navigated to Selenium course content page
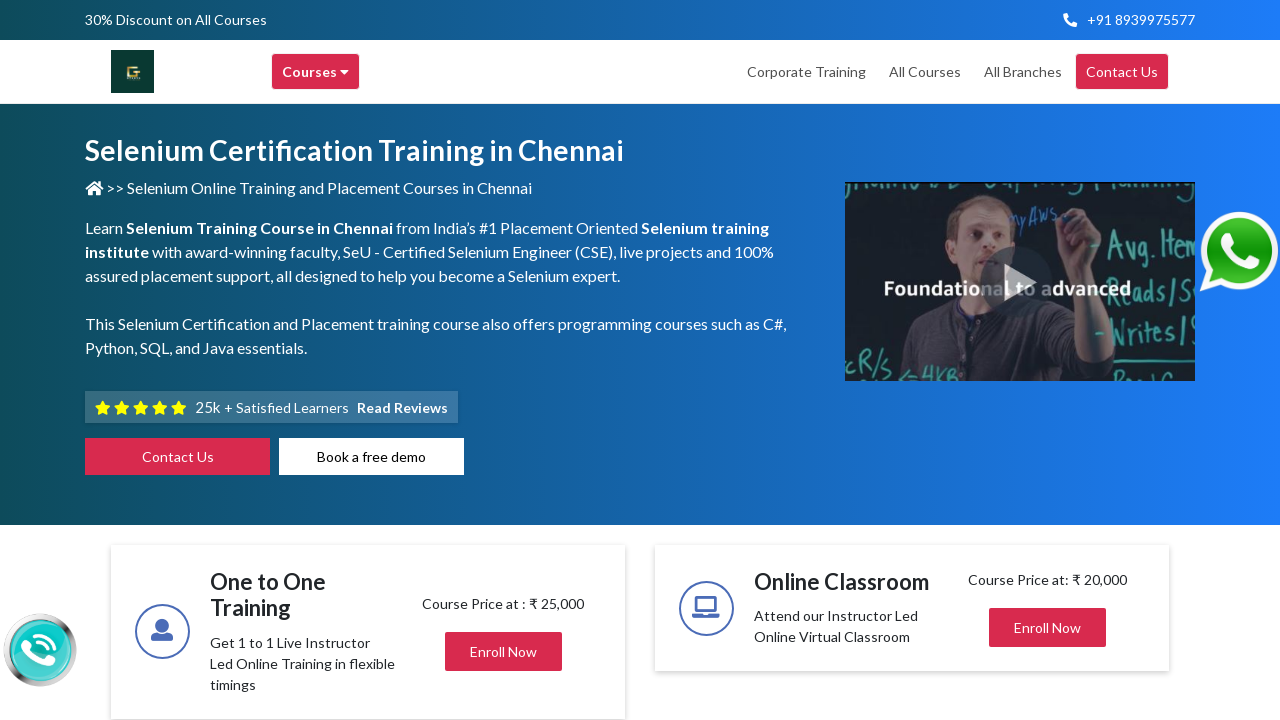

Clicked on heading element to expand accordion section at (1048, 361) on #heading20
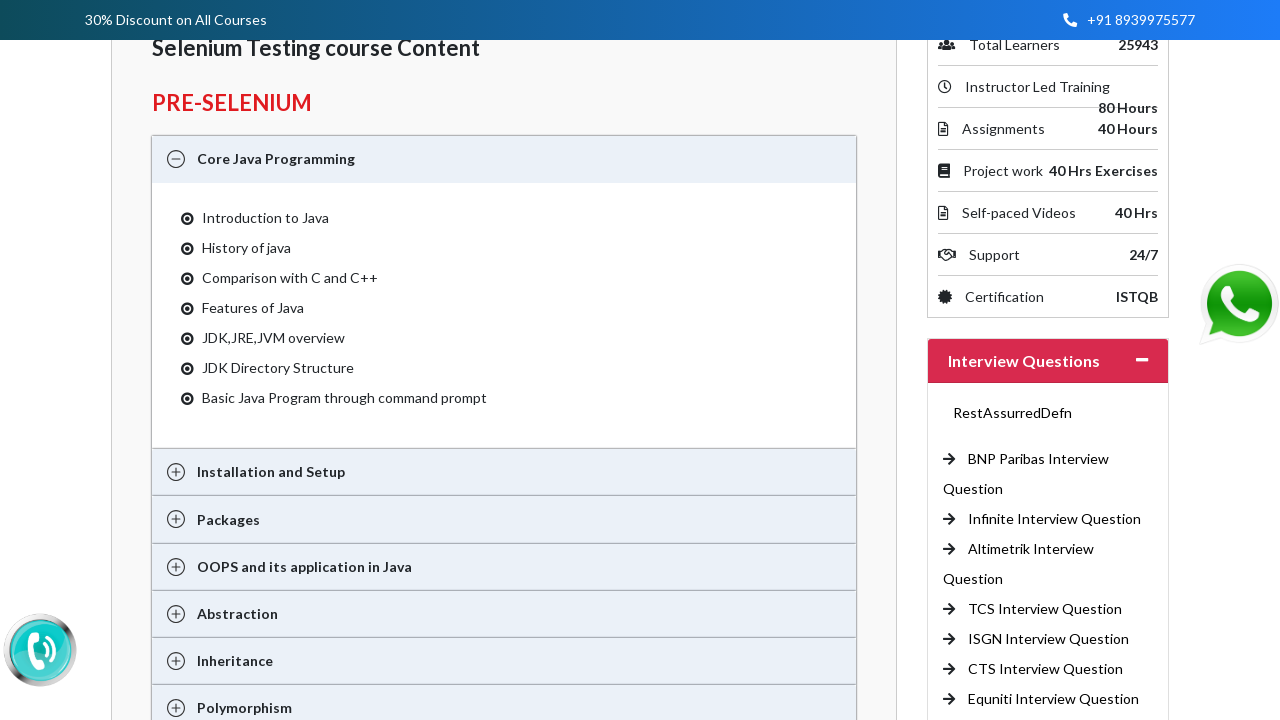

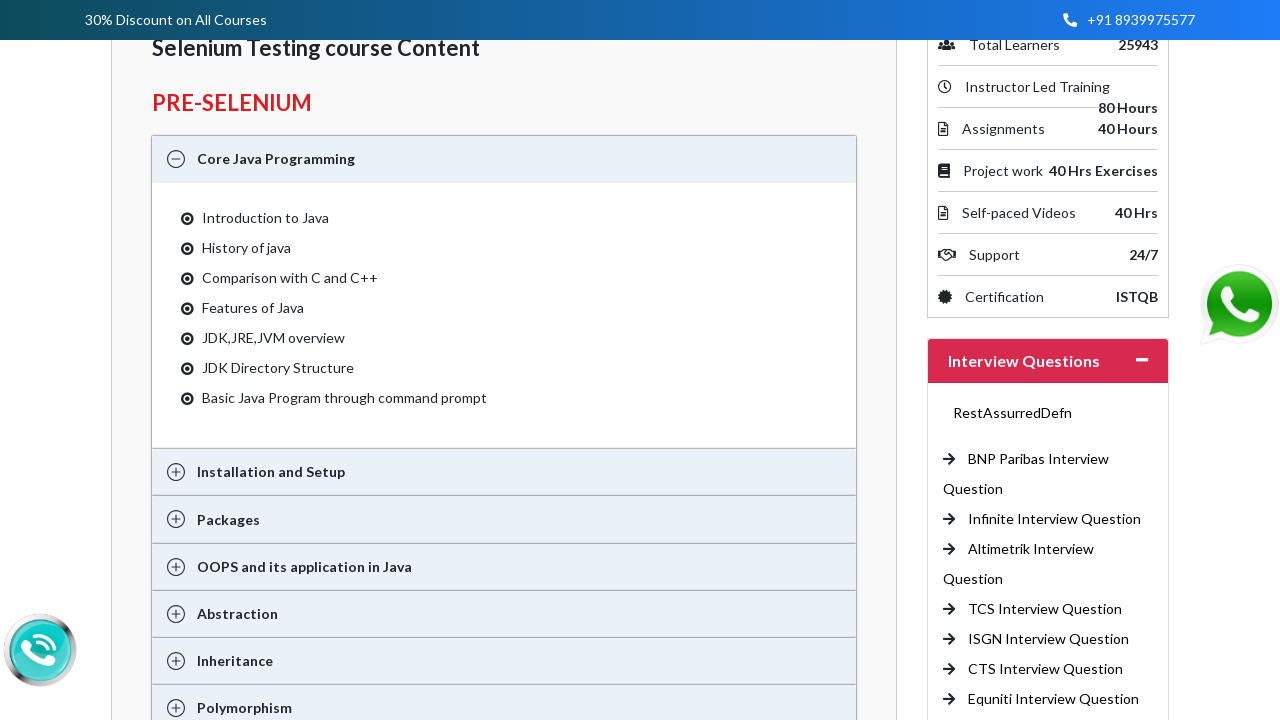